Tests browser window/tab handling by clicking a button that opens a new tab, switching to it, verifying content, then switching back to the original tab

Starting URL: https://demoqa.com/browser-windows

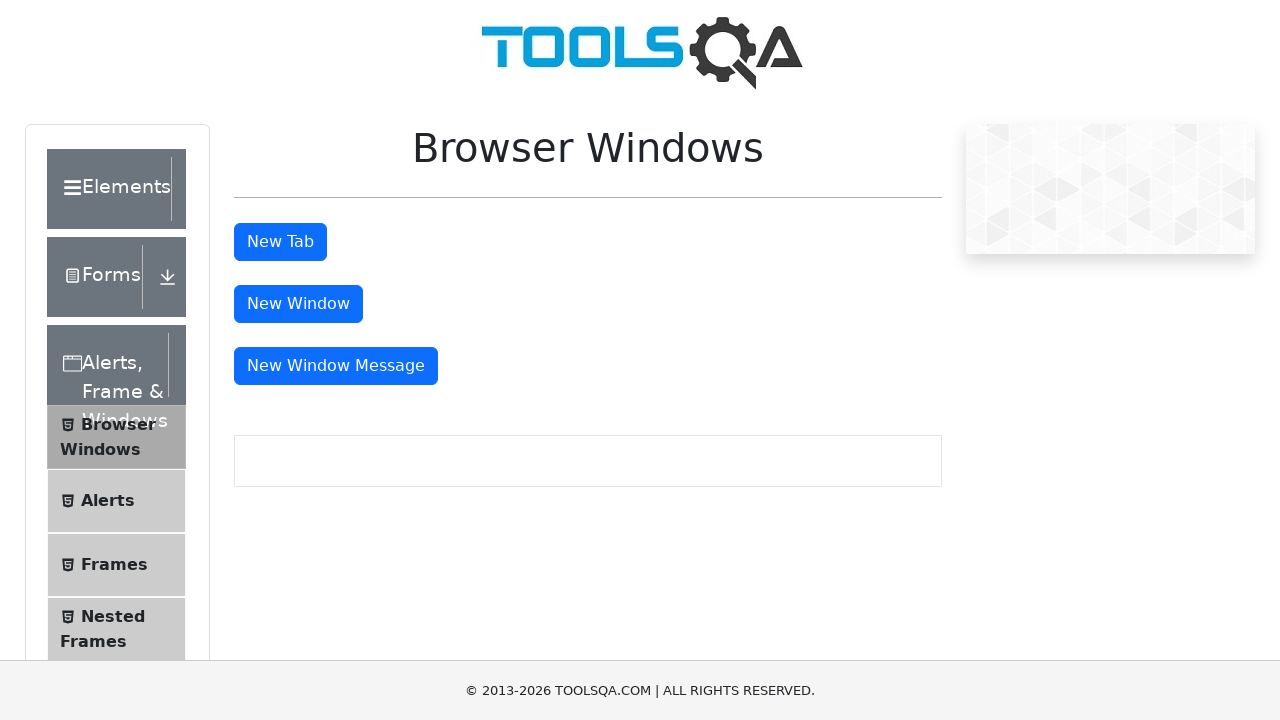

Clicked 'New Tab' button to open a new browser tab at (280, 242) on #tabButton
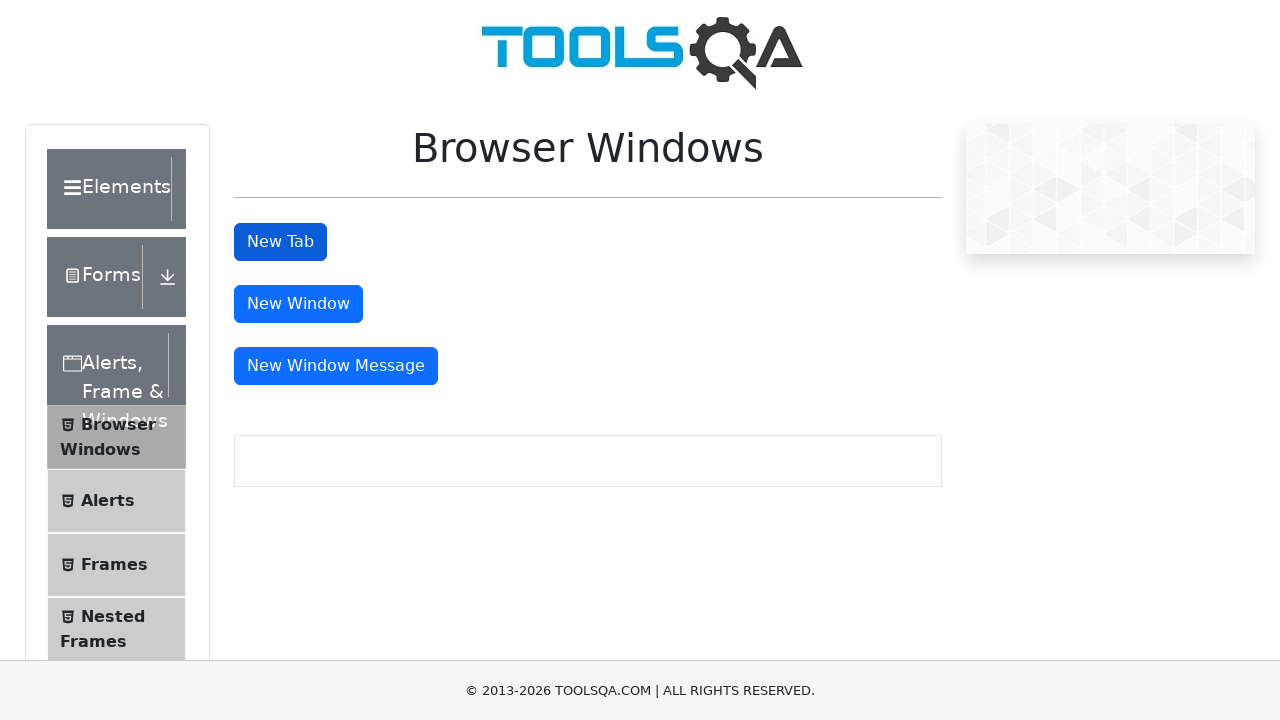

New tab opened and captured
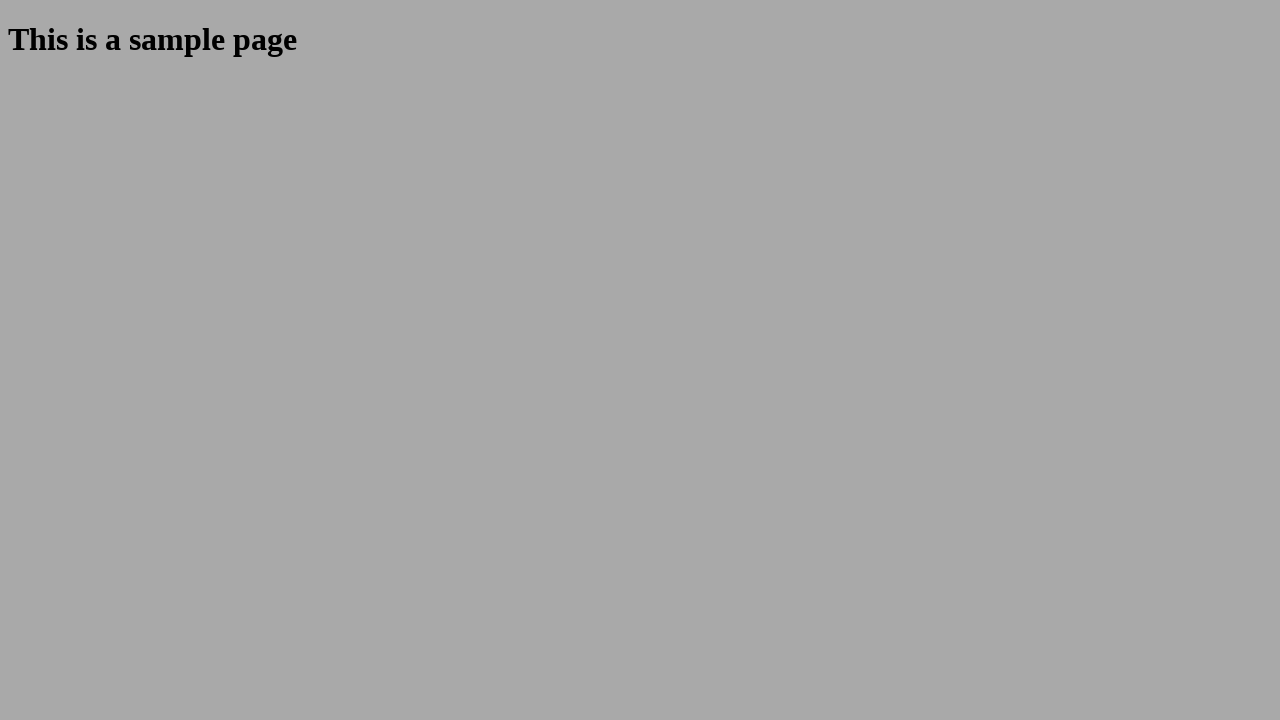

New tab fully loaded
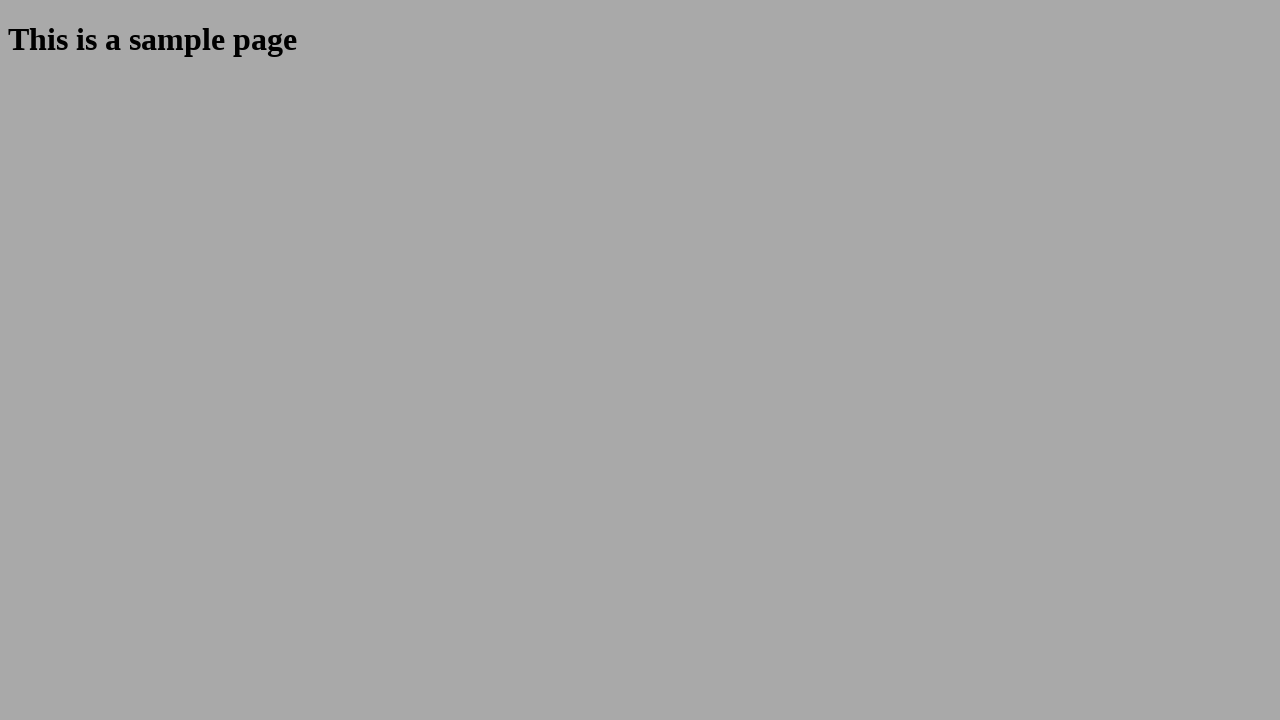

Verified heading visibility in new tab: True
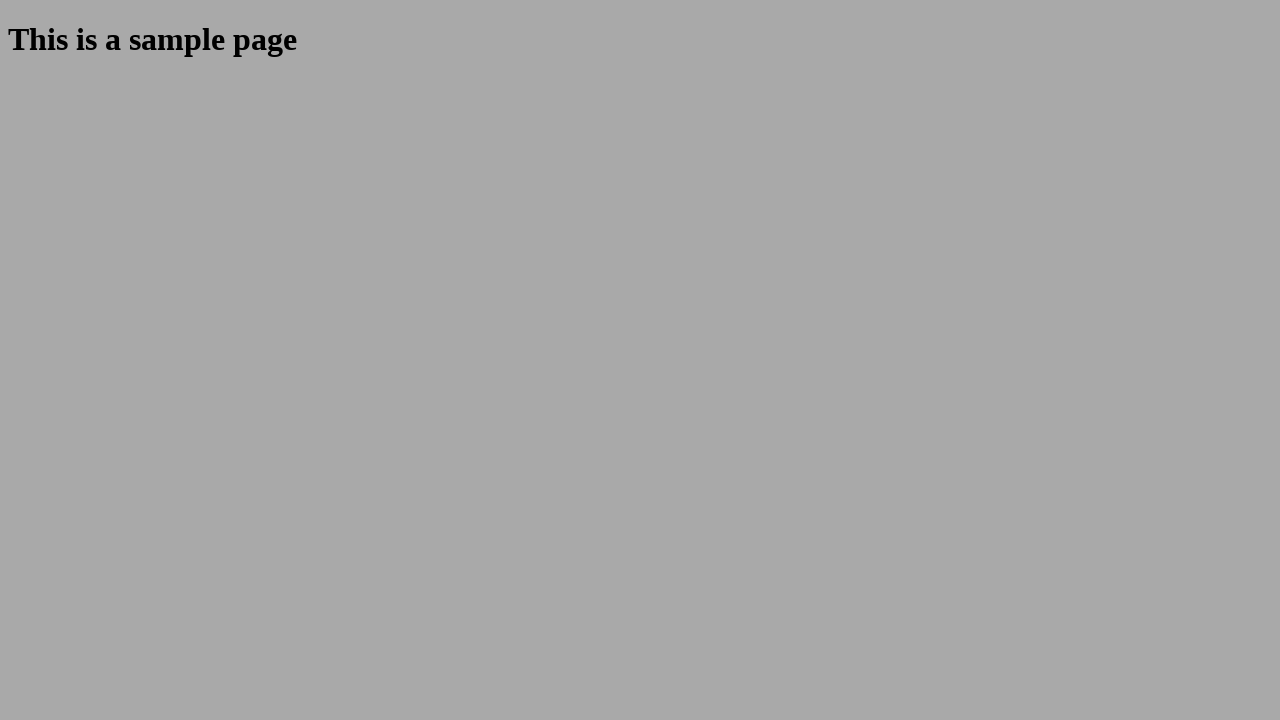

Closed the new tab
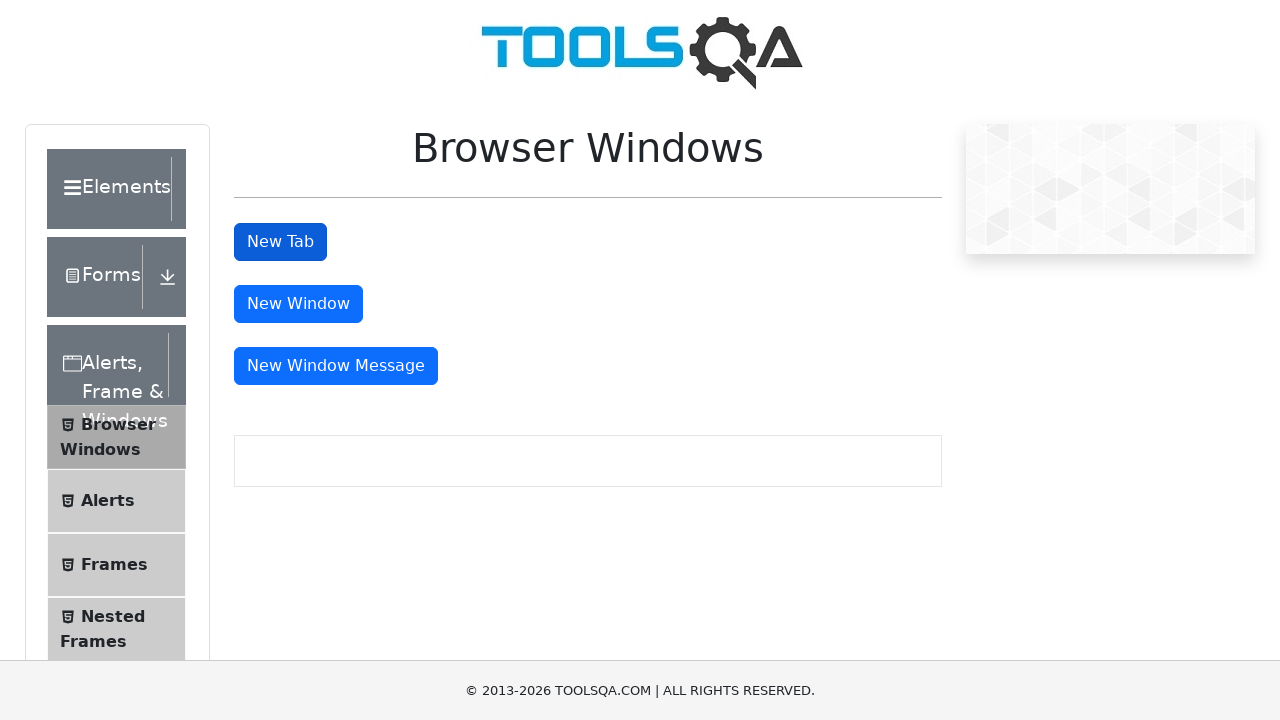

Retrieved original tab title: demosite
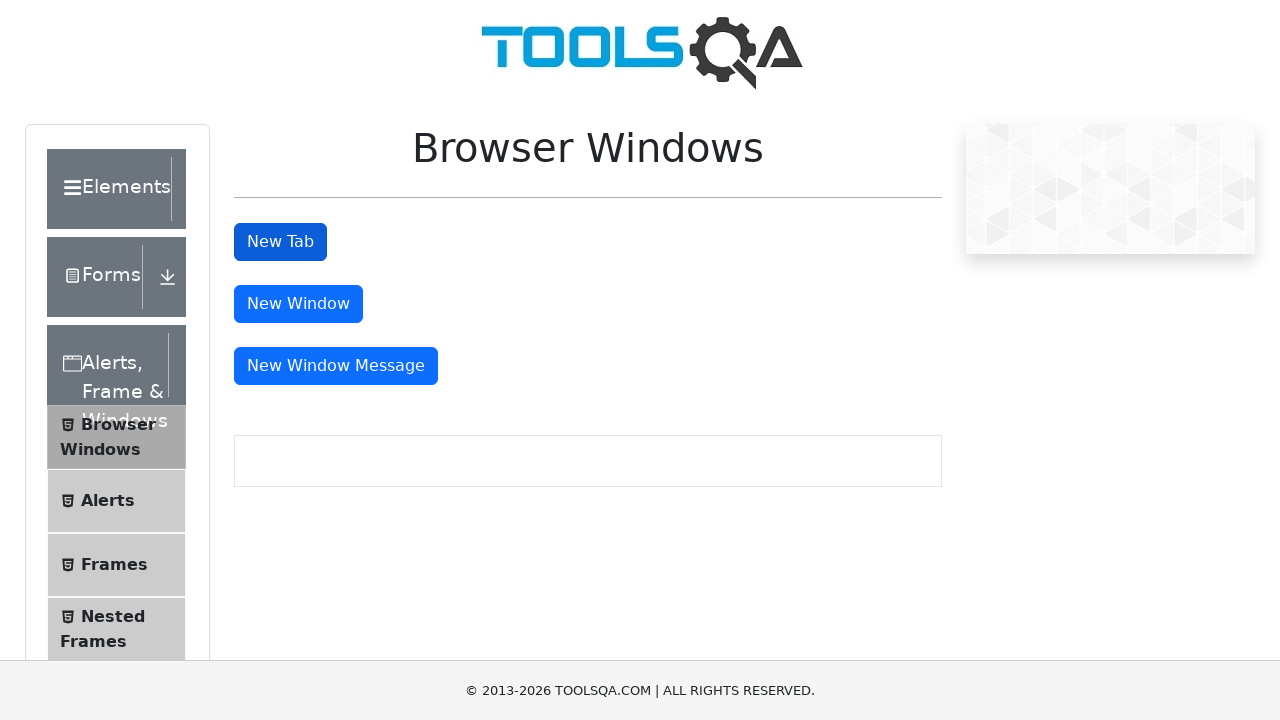

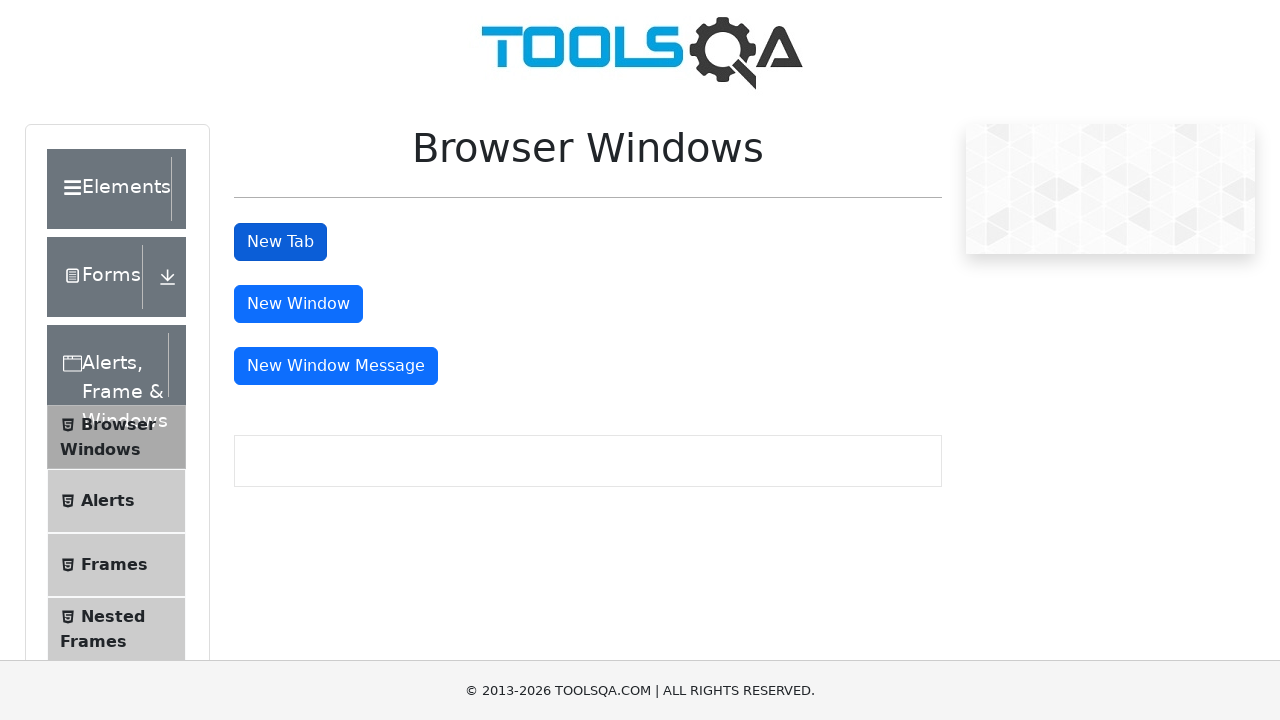